Tests navigation by clicking the "Home" link from the inputs page and verifies the page title changes to "Practice"

Starting URL: https://practice.cydeo.com/inputs

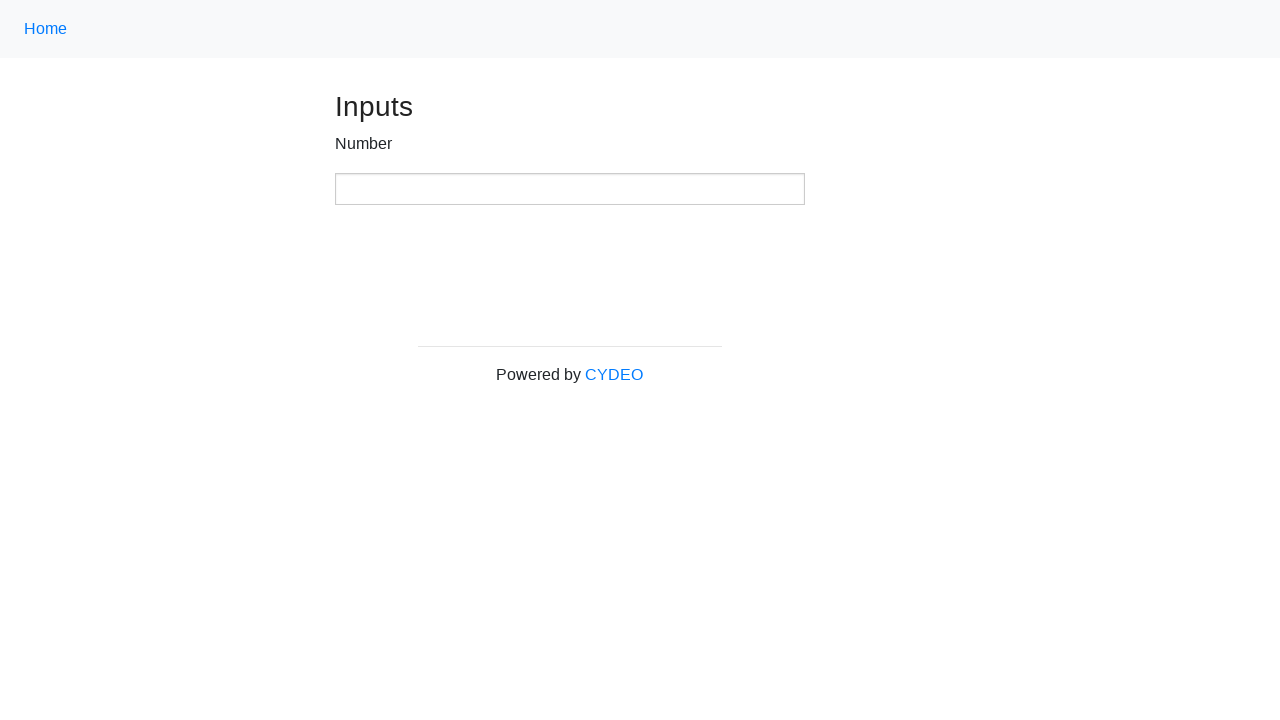

Clicked on 'Home' link using CSS selector at (46, 29) on a.nav-link
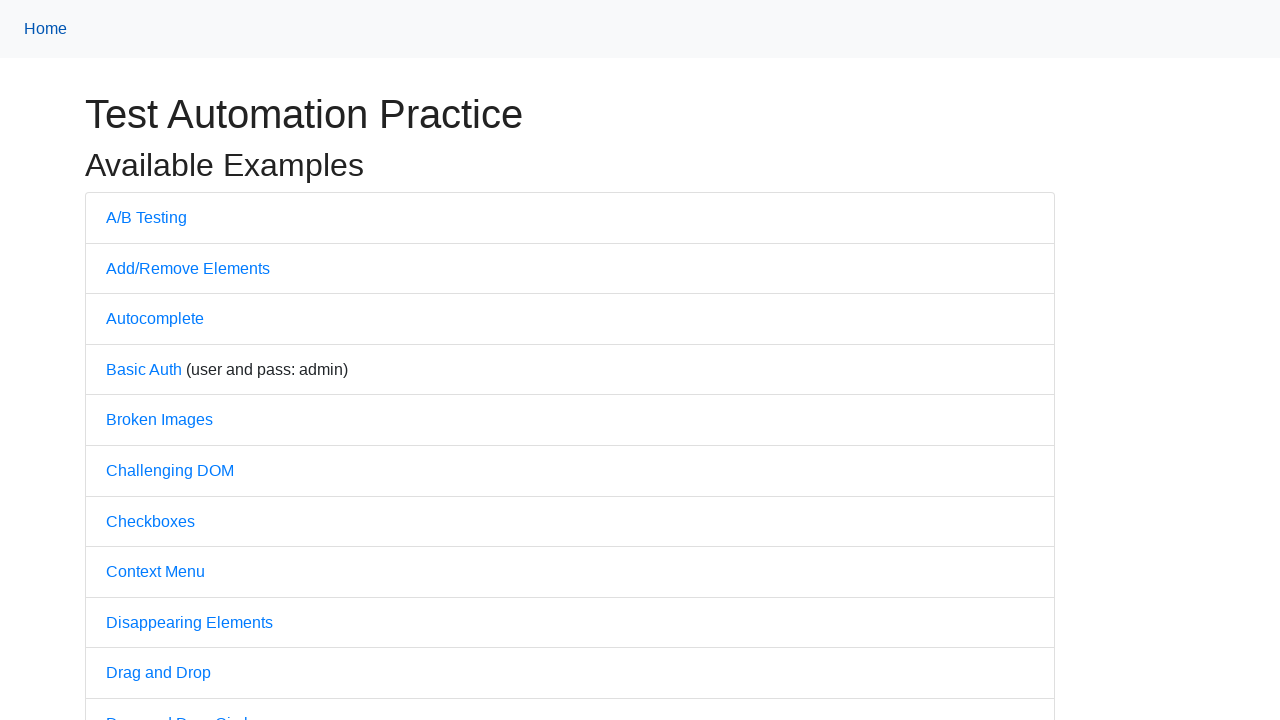

Waited for page to load (domcontentloaded)
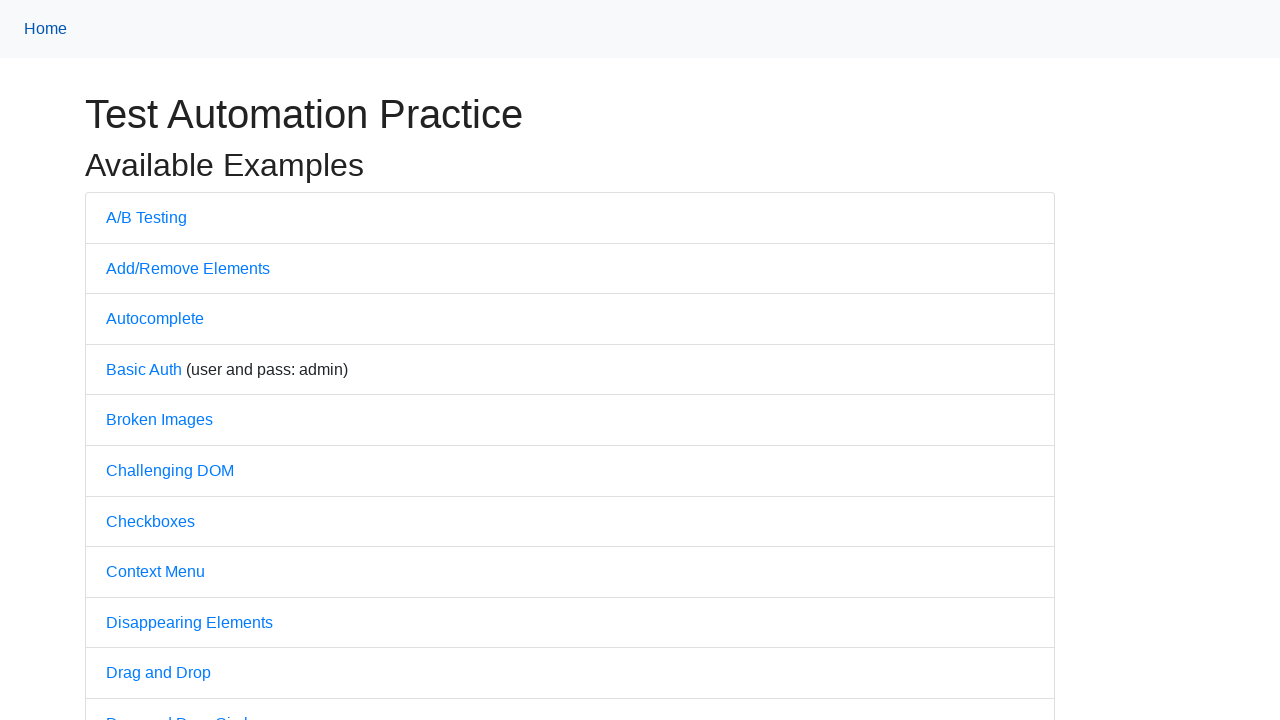

Verified page title changed to 'Practice'
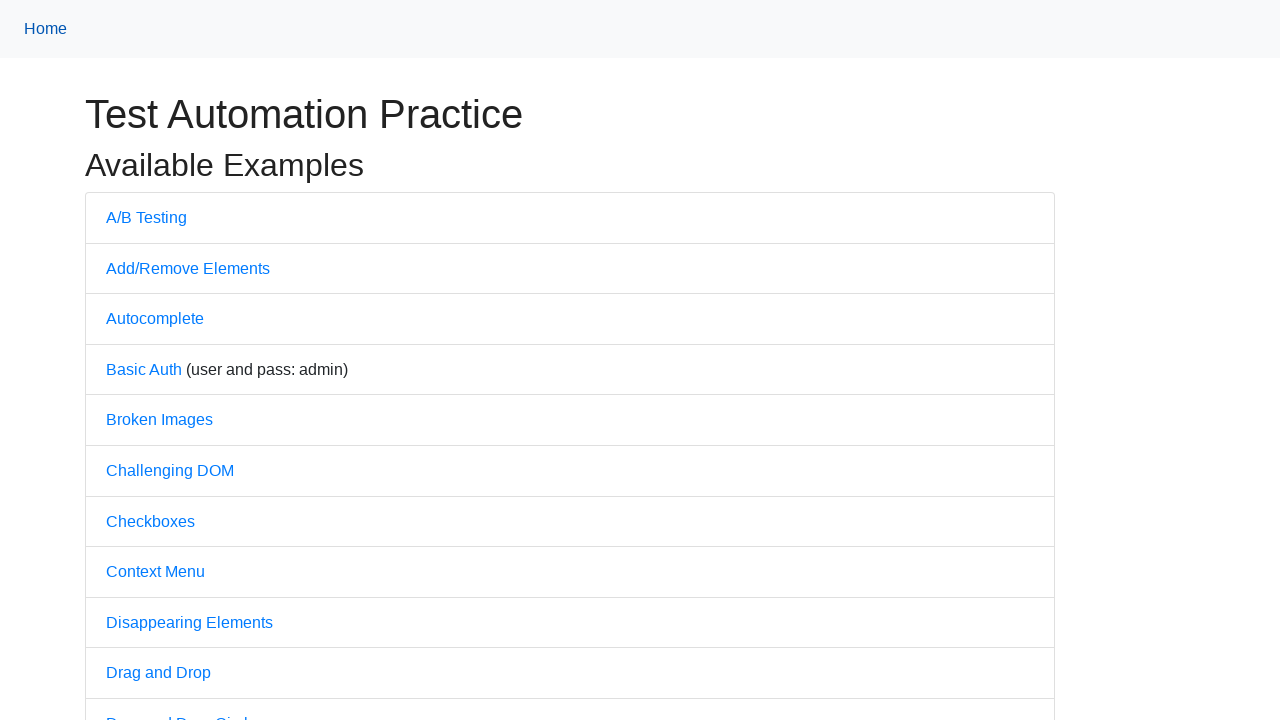

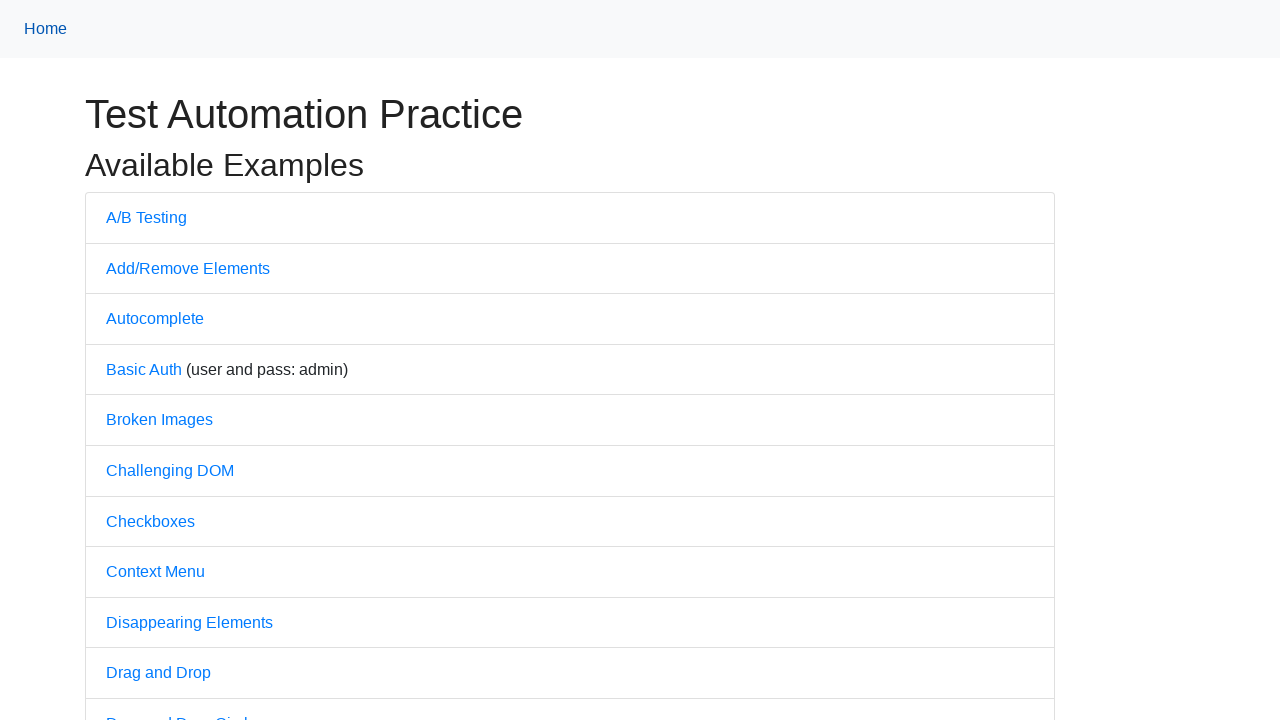